Tests autocomplete dropdown functionality by typing "United" and using keyboard navigation to select an option from suggestions

Starting URL: https://rahulshettyacademy.com/AutomationPractice/

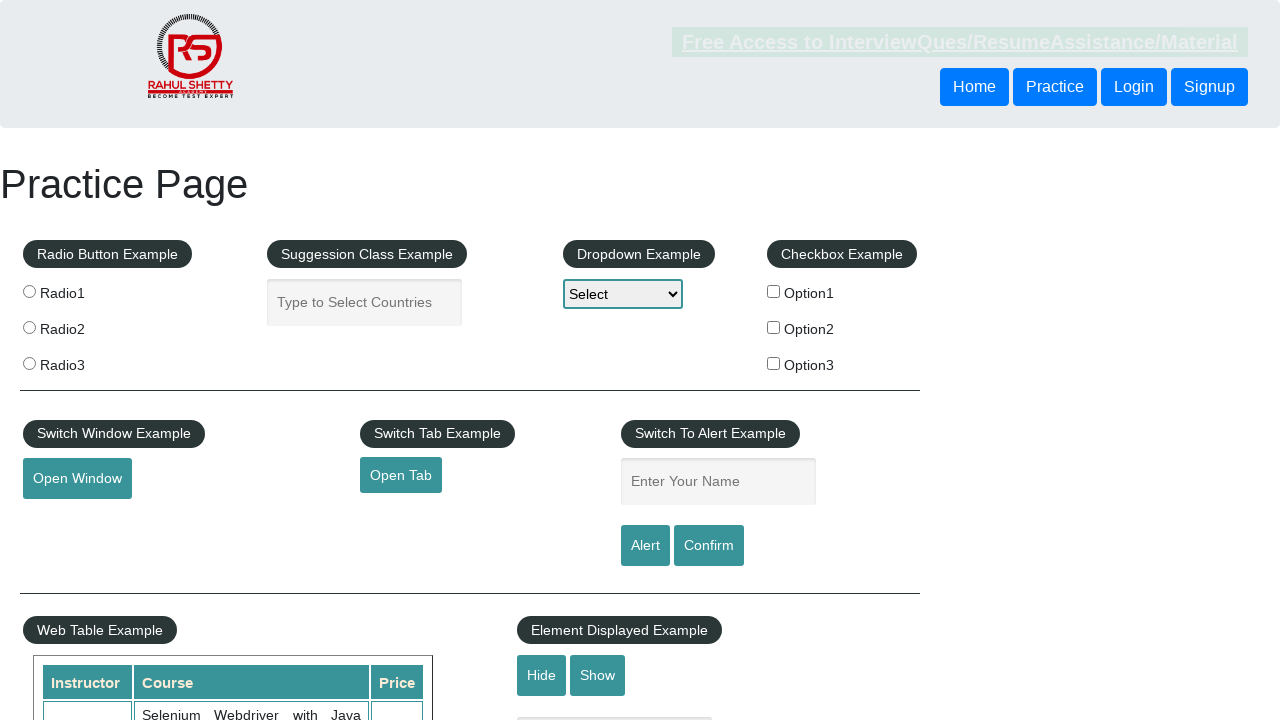

Navigated to AutomationPractice URL
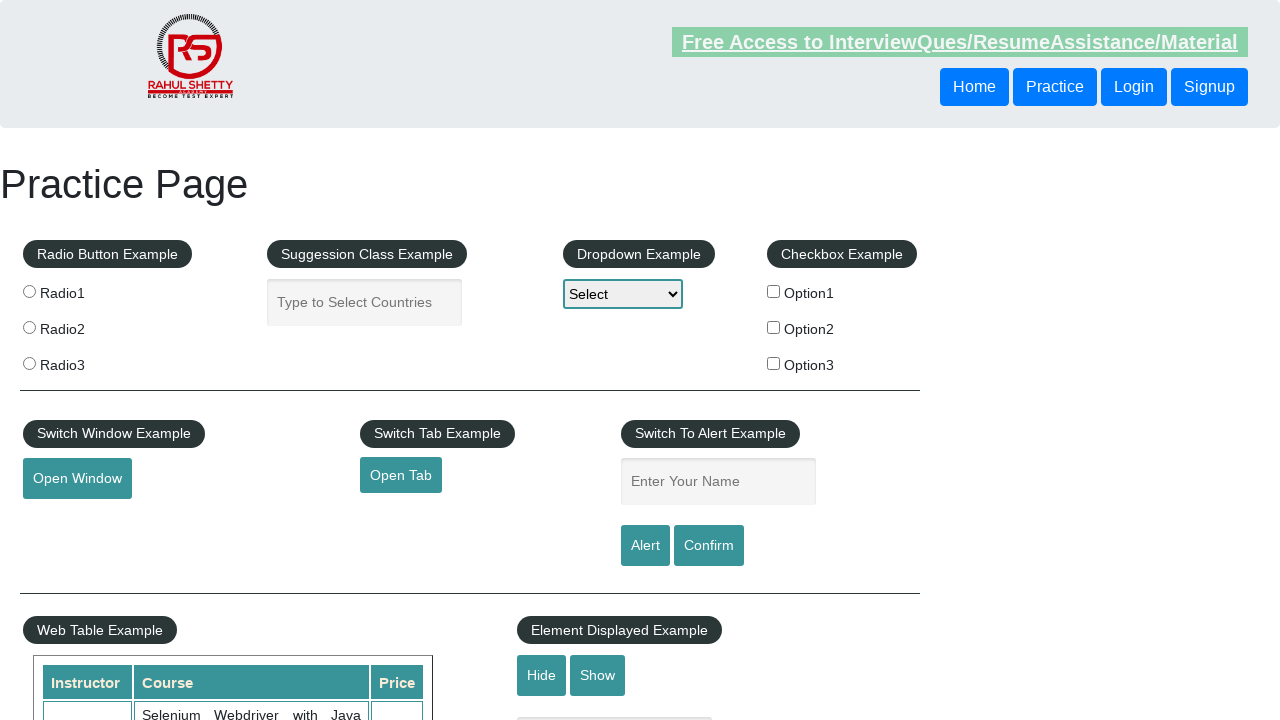

Typed 'United' in autocomplete field on #autocomplete
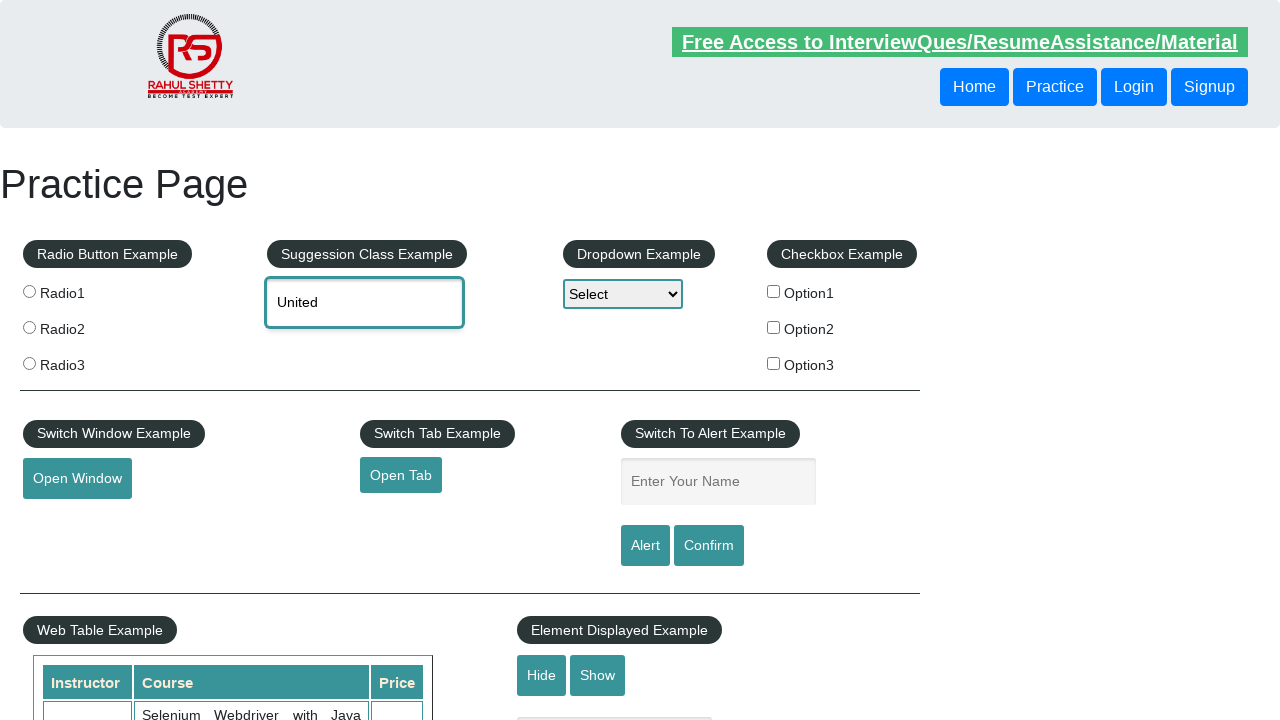

Waited for autocomplete suggestions to appear
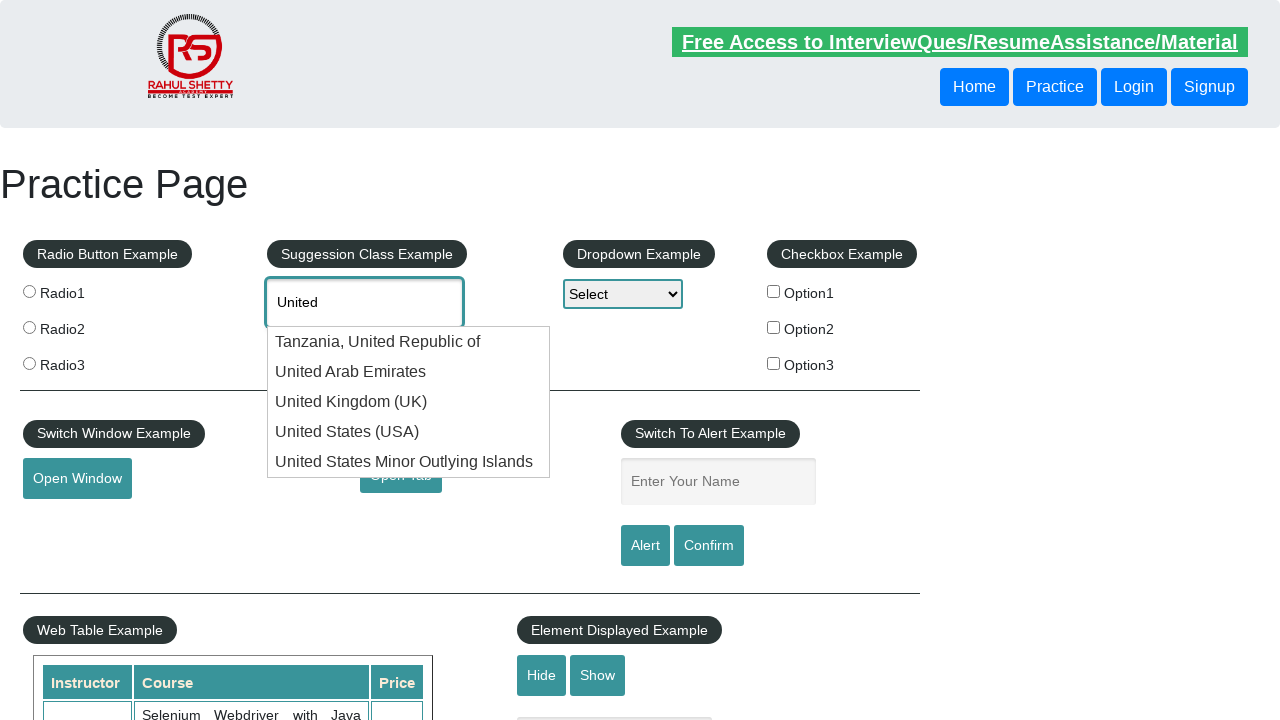

Pressed ArrowDown to navigate dropdown (1st press) on #autocomplete
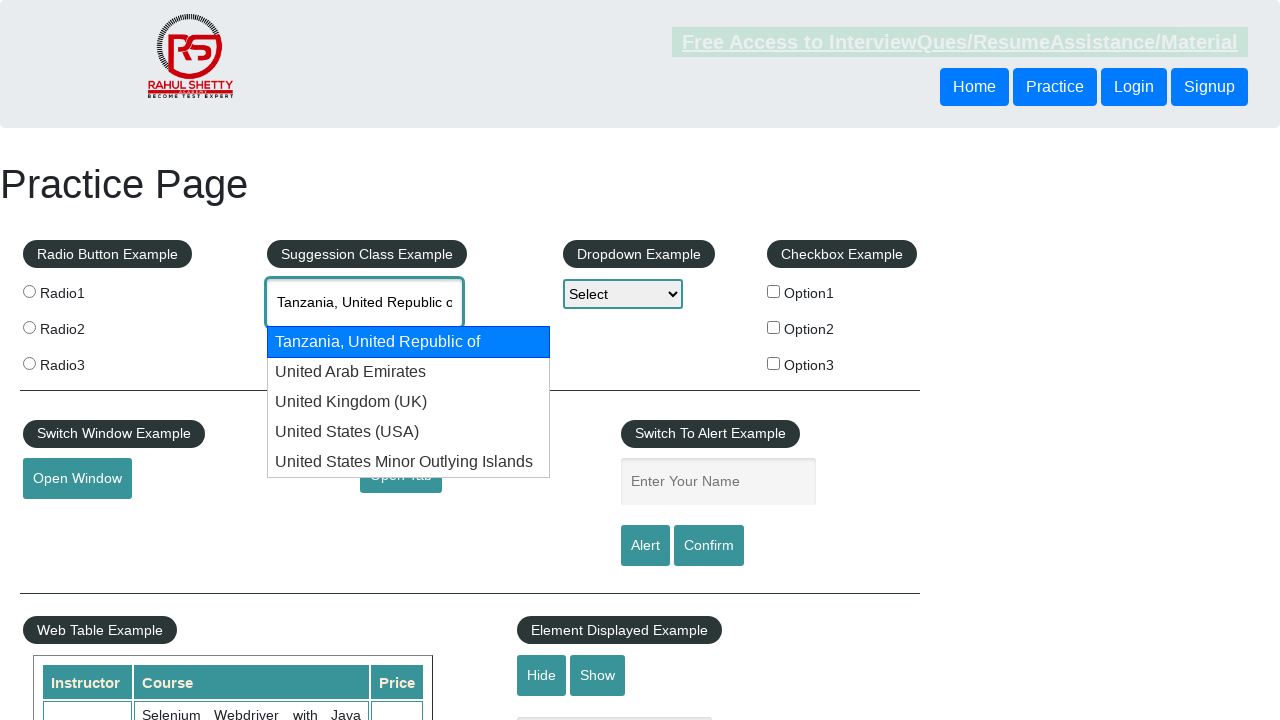

Pressed ArrowDown to navigate dropdown (2nd press) on #autocomplete
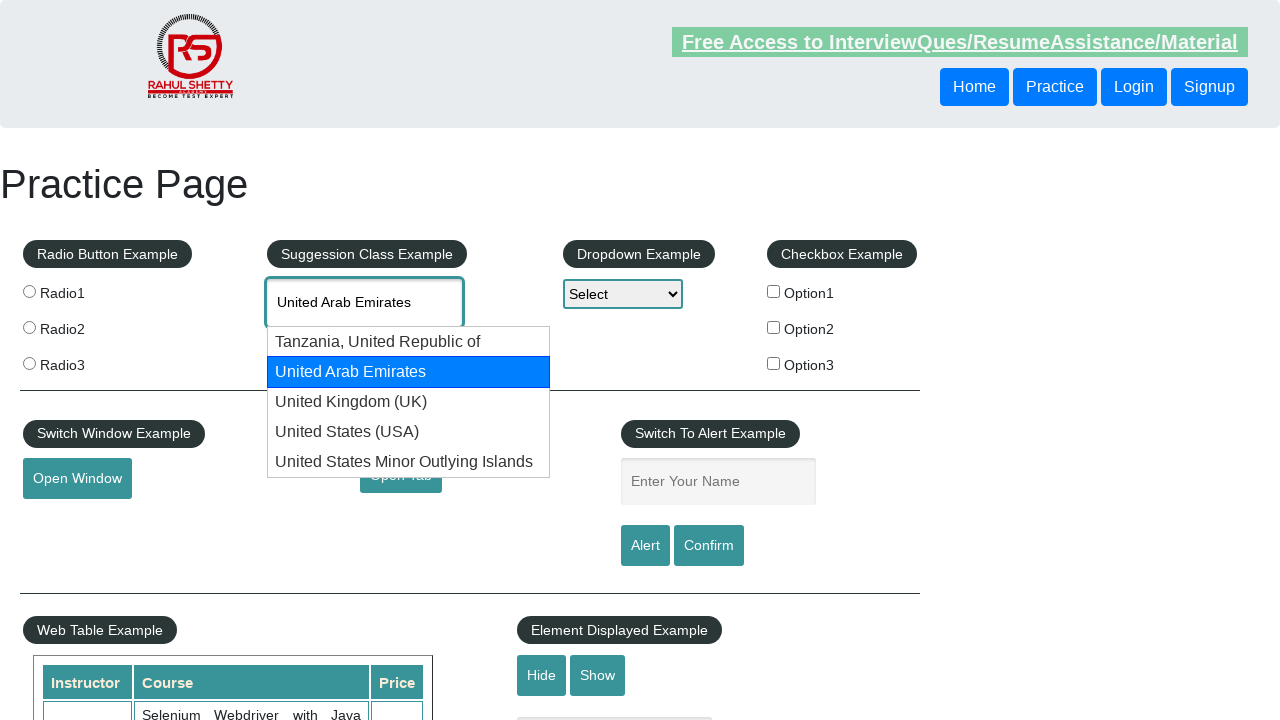

Pressed ArrowDown to navigate dropdown (3rd press) on #autocomplete
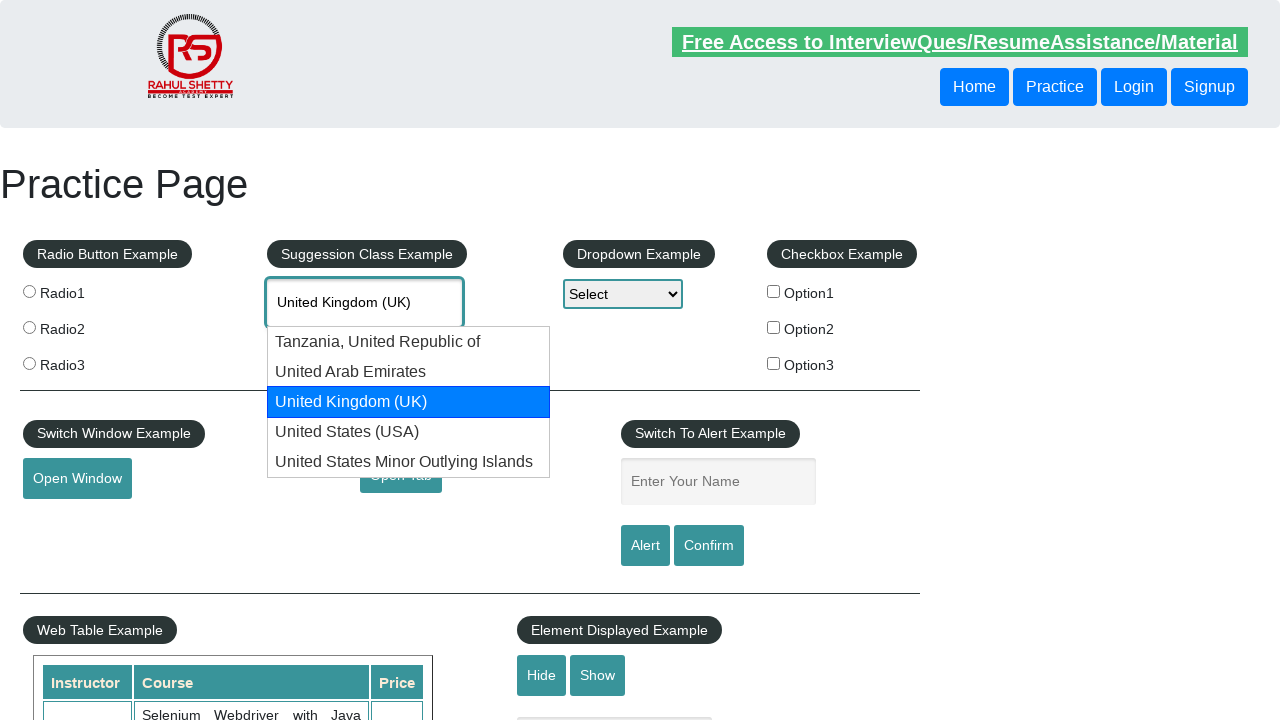

Retrieved selected value from autocomplete field: None
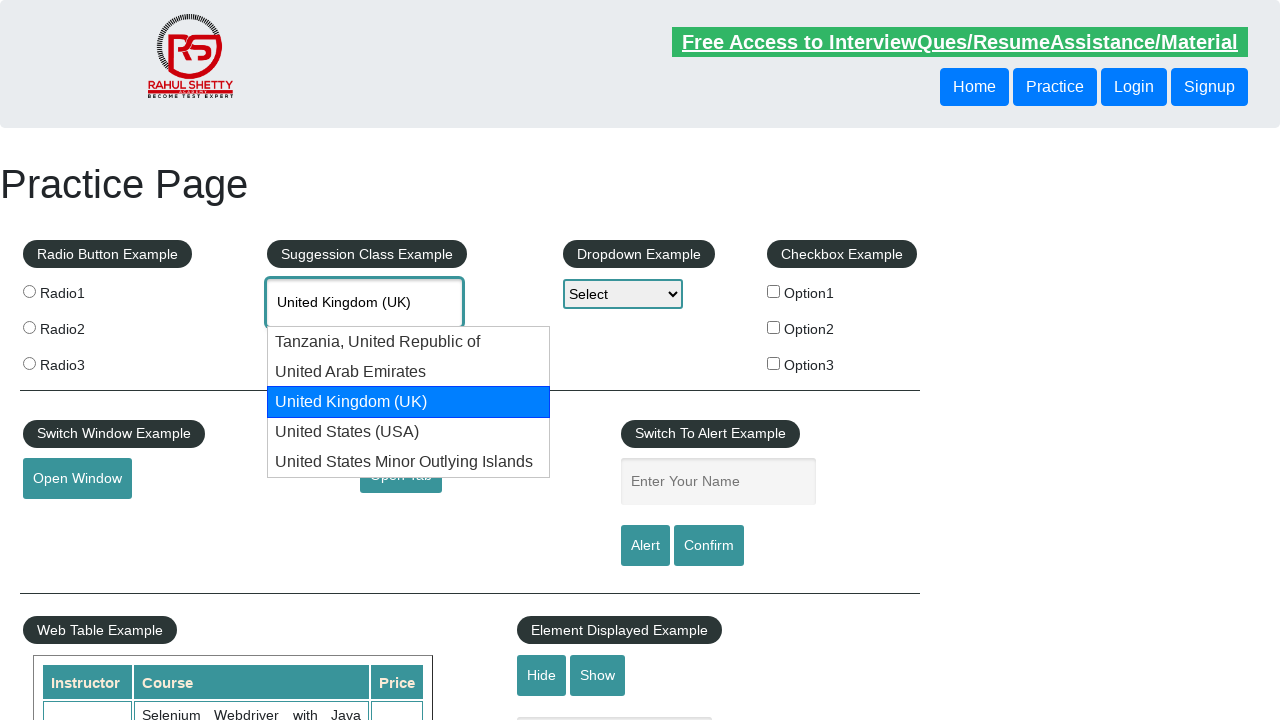

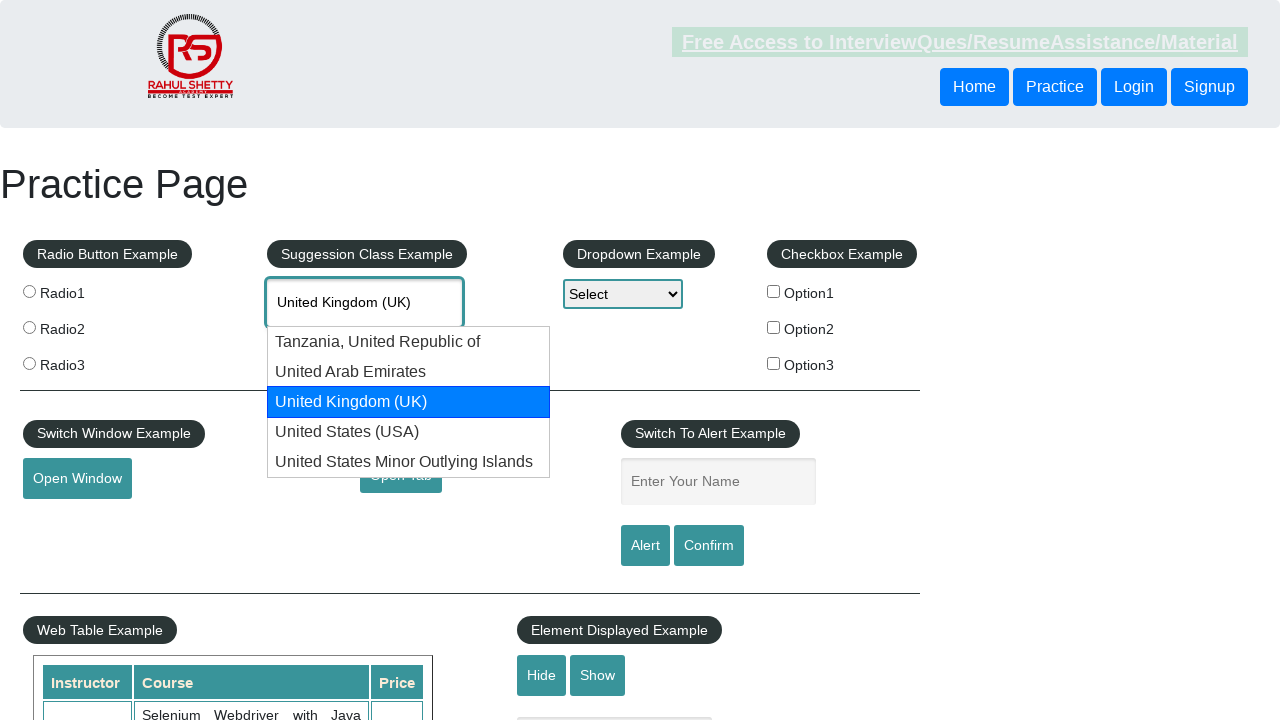